Navigates to QQ Music website and takes a screenshot to verify page loads correctly

Starting URL: https://y.qq.com

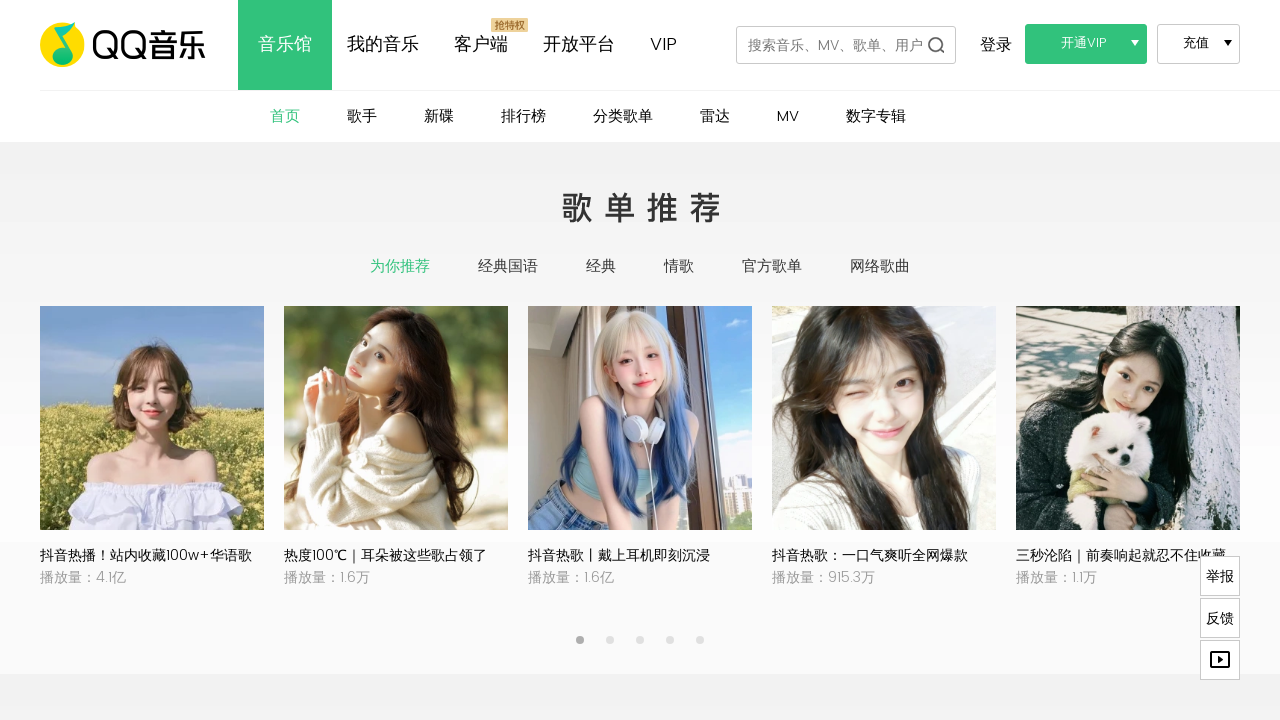

Navigated to QQ Music website (https://y.qq.com)
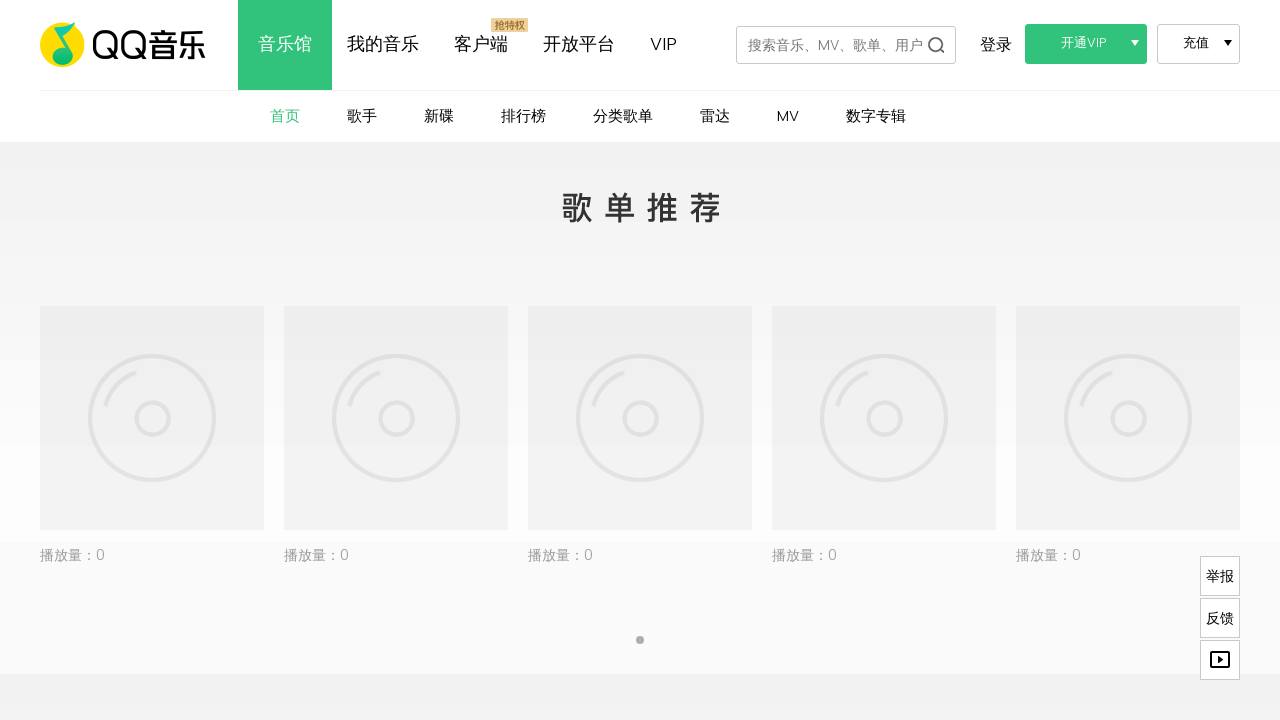

Page loaded successfully and network idle state reached
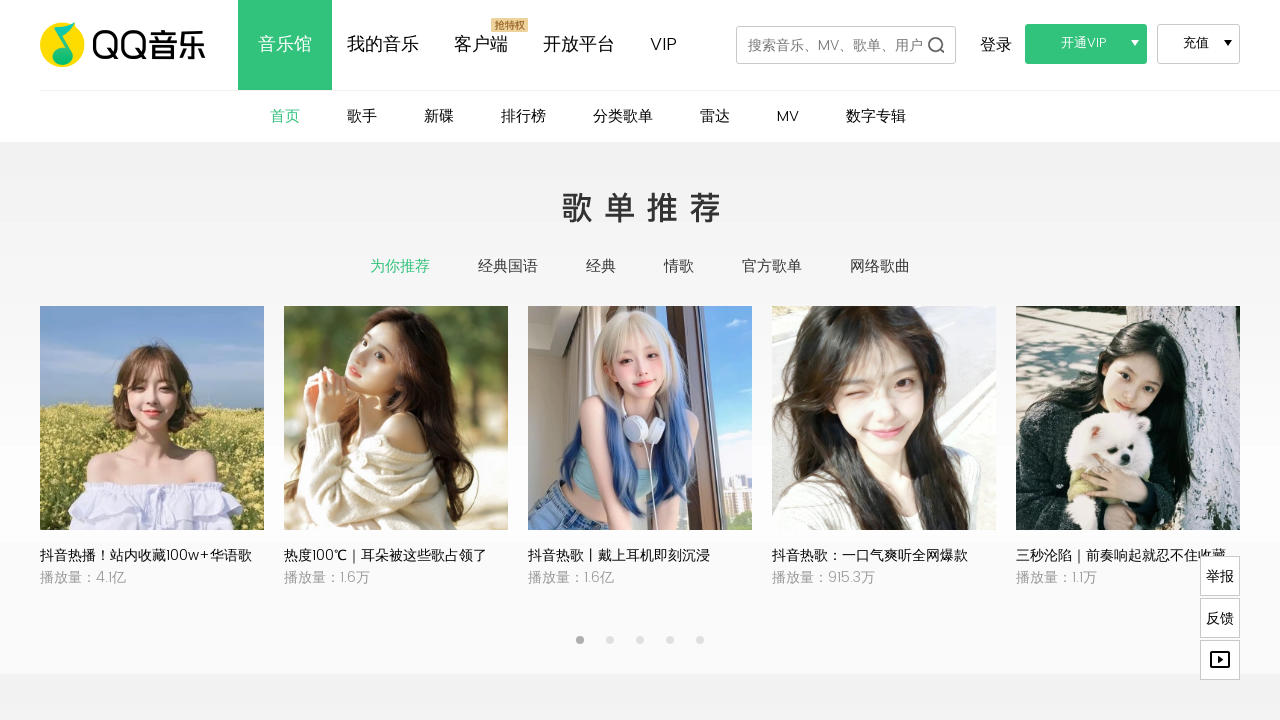

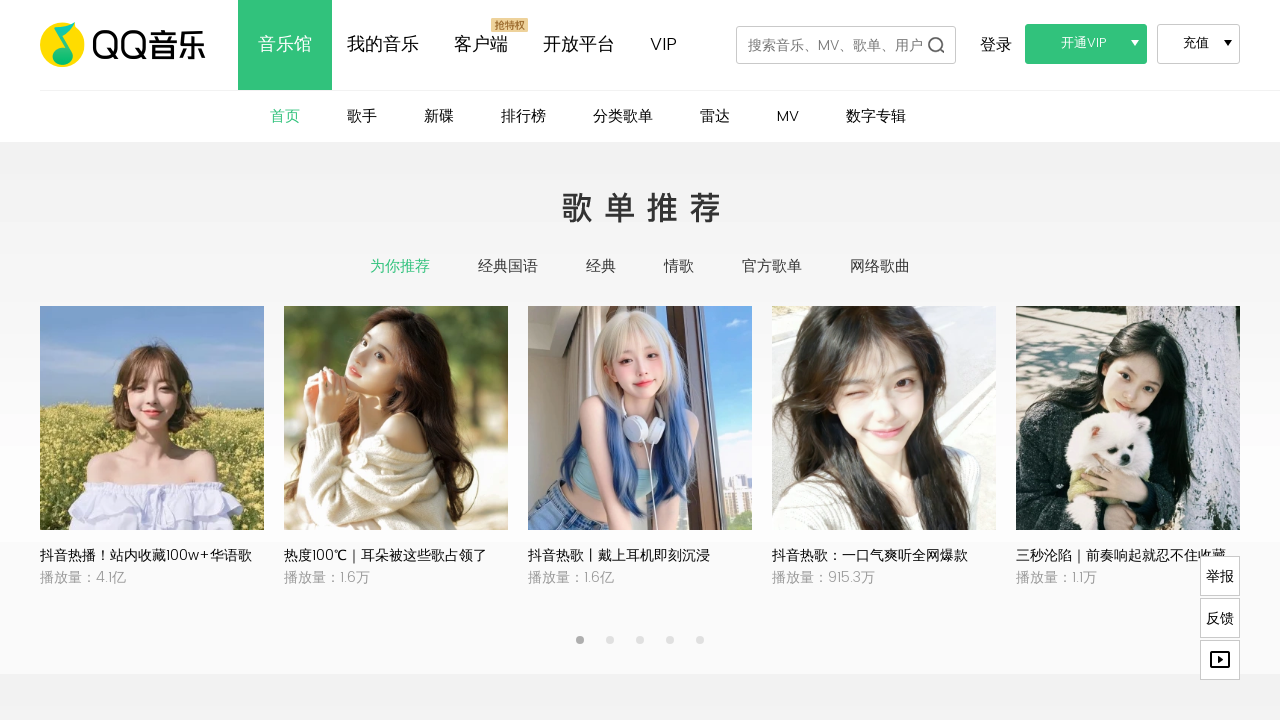